Tests pagination functionality on a book catalog website by navigating through the first 2 pages and verifying that book listings are displayed on each page.

Starting URL: https://books.toscrape.com/

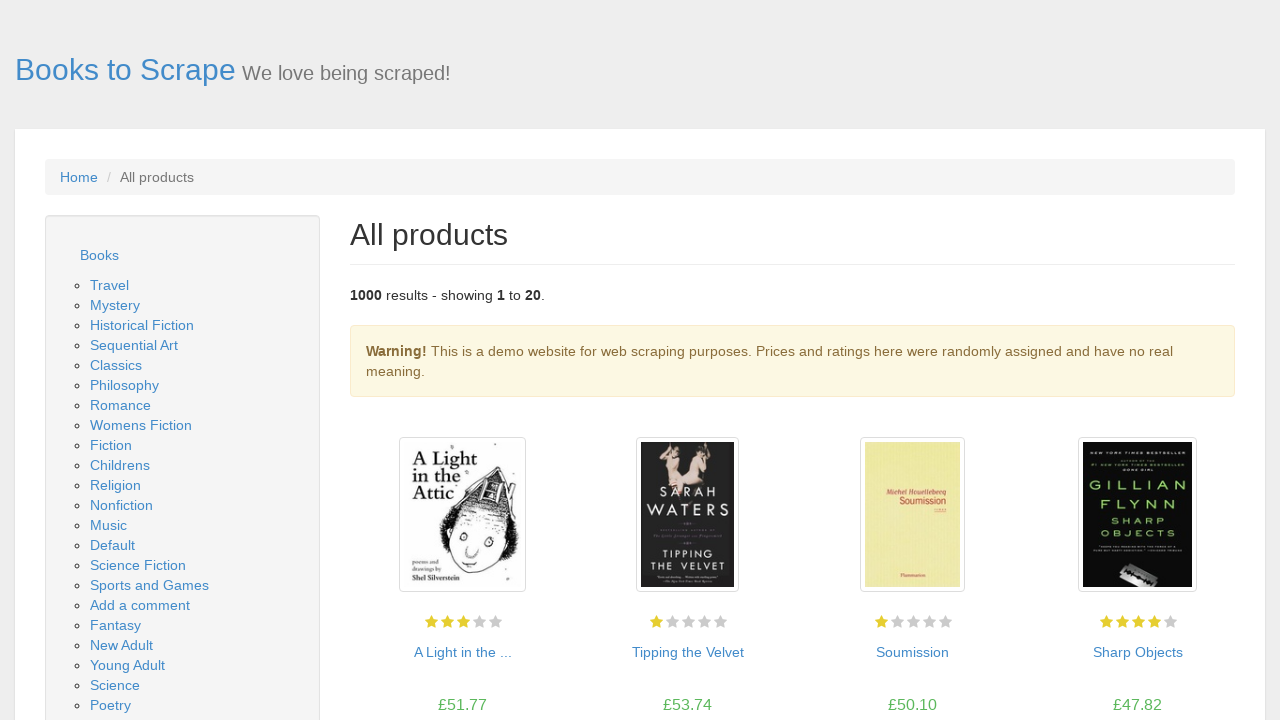

Waited for book listings to load on page 1
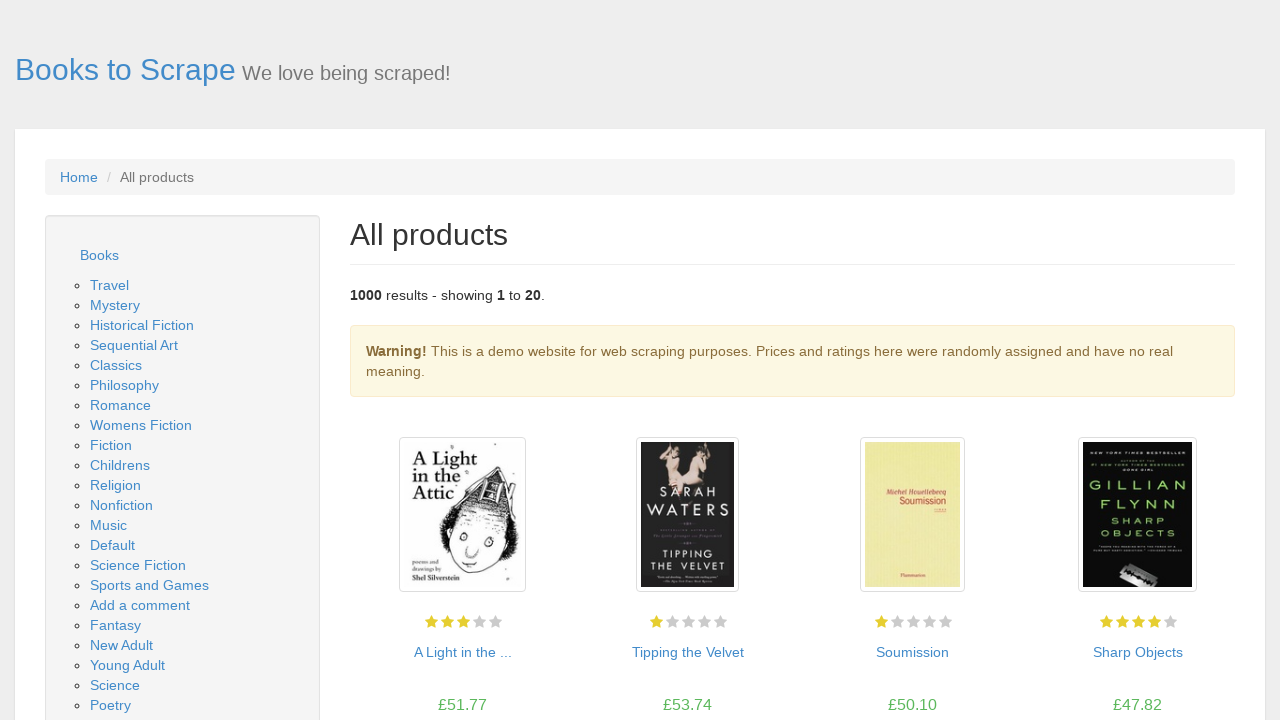

Verified book titles are displayed on page 1
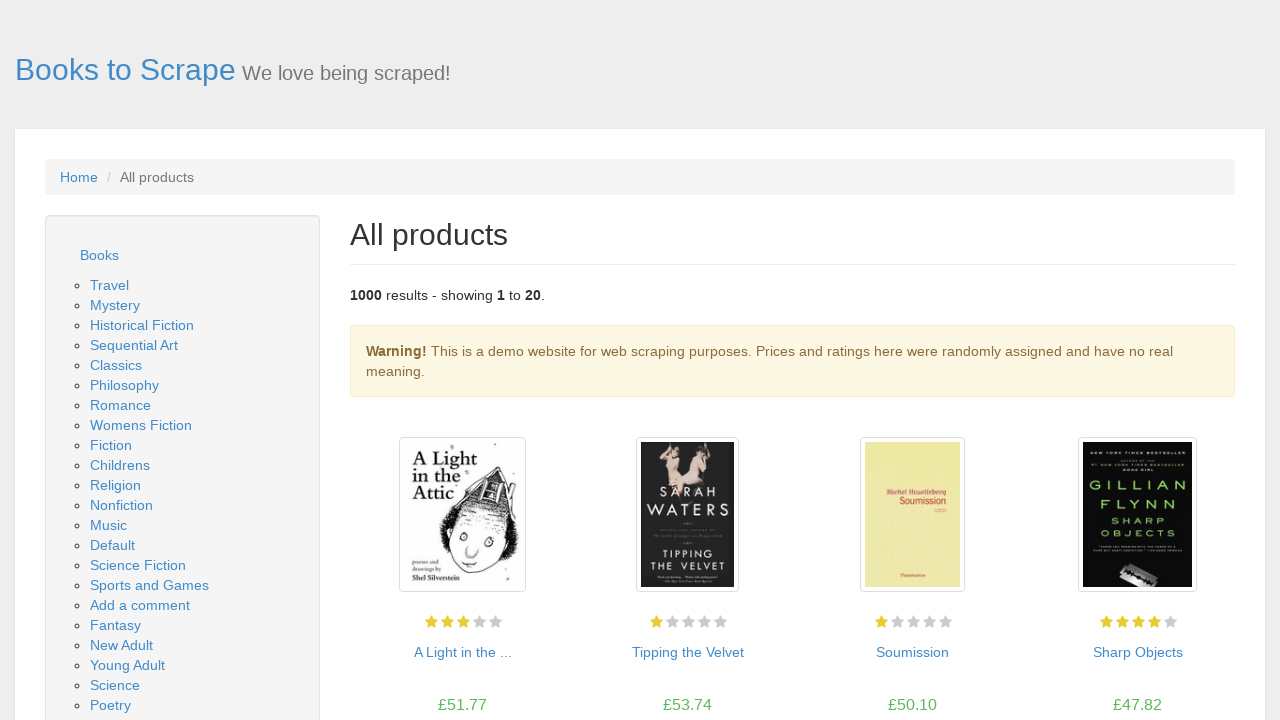

Verified book prices are displayed on page 1
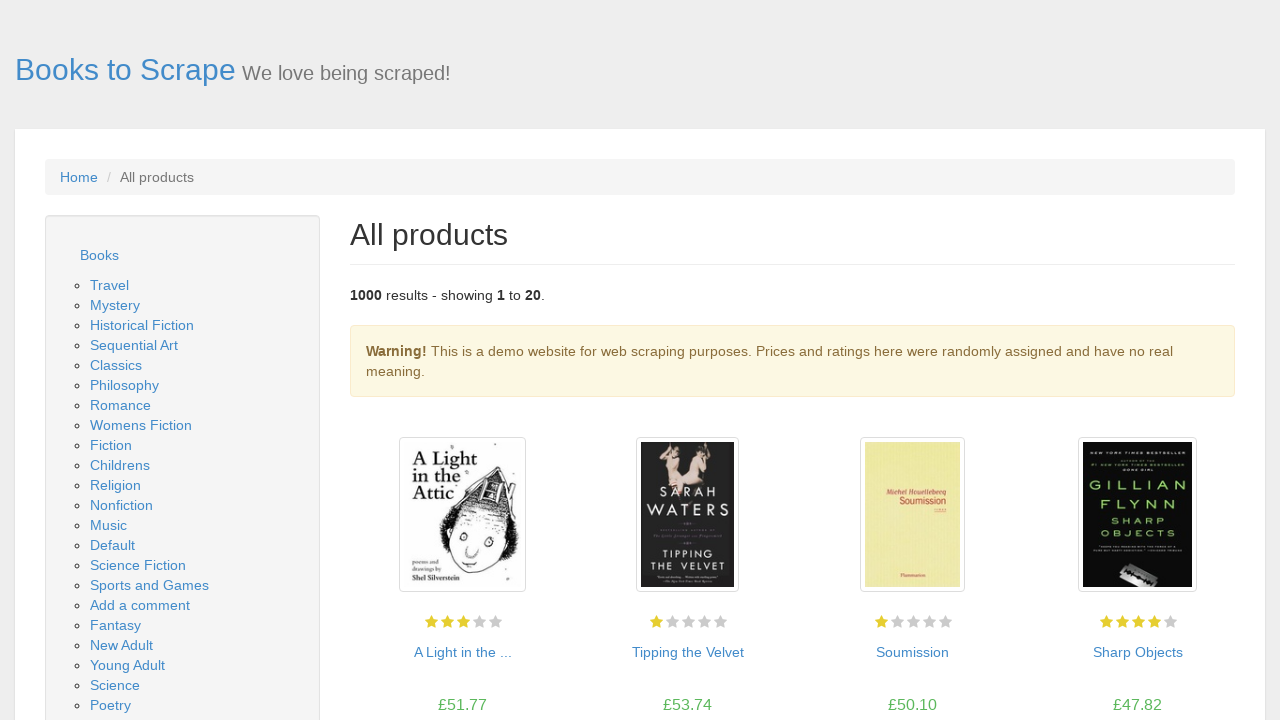

Clicked next button to navigate to page 2 at (1206, 654) on li.next > a
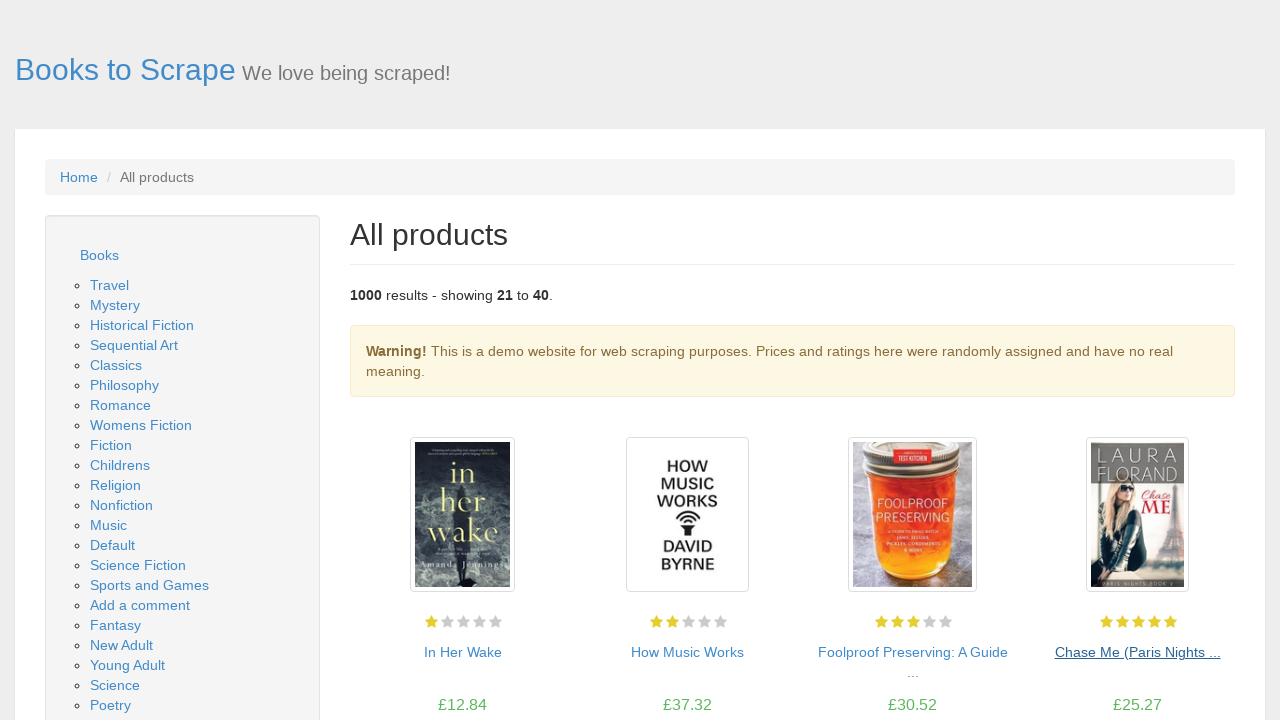

Waited for book listings to load on page 2
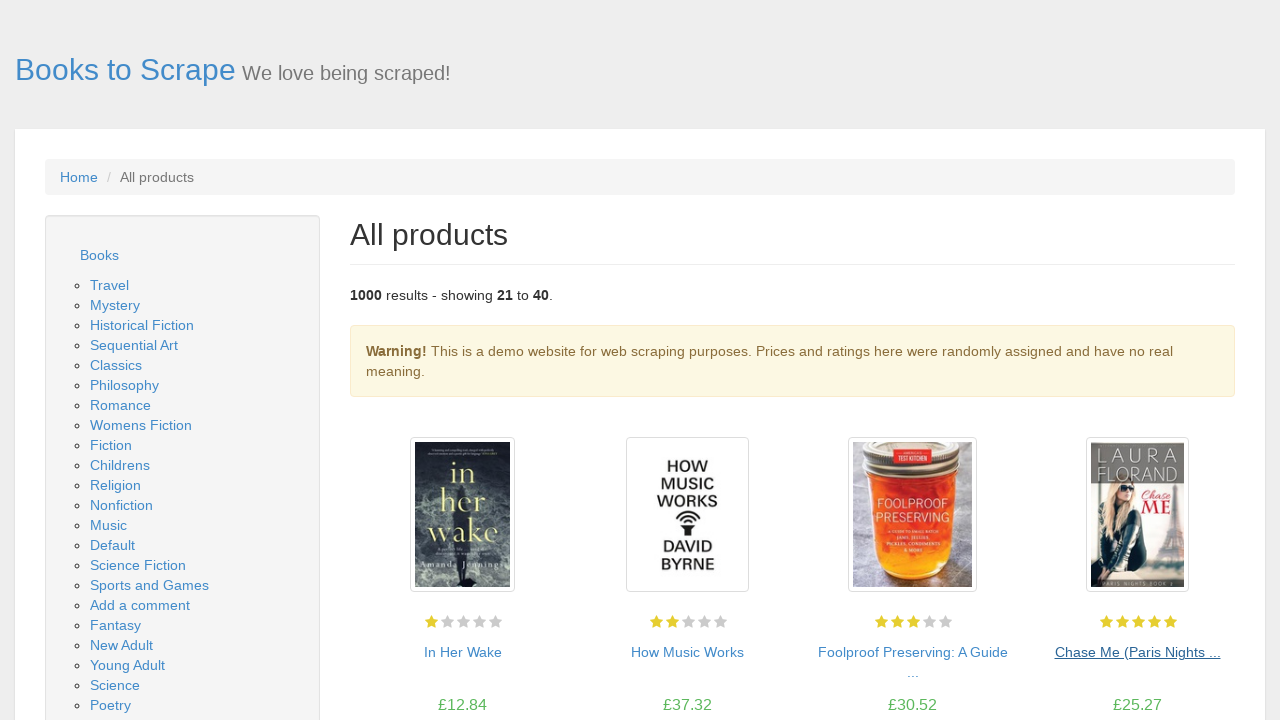

Verified book titles are displayed on page 2
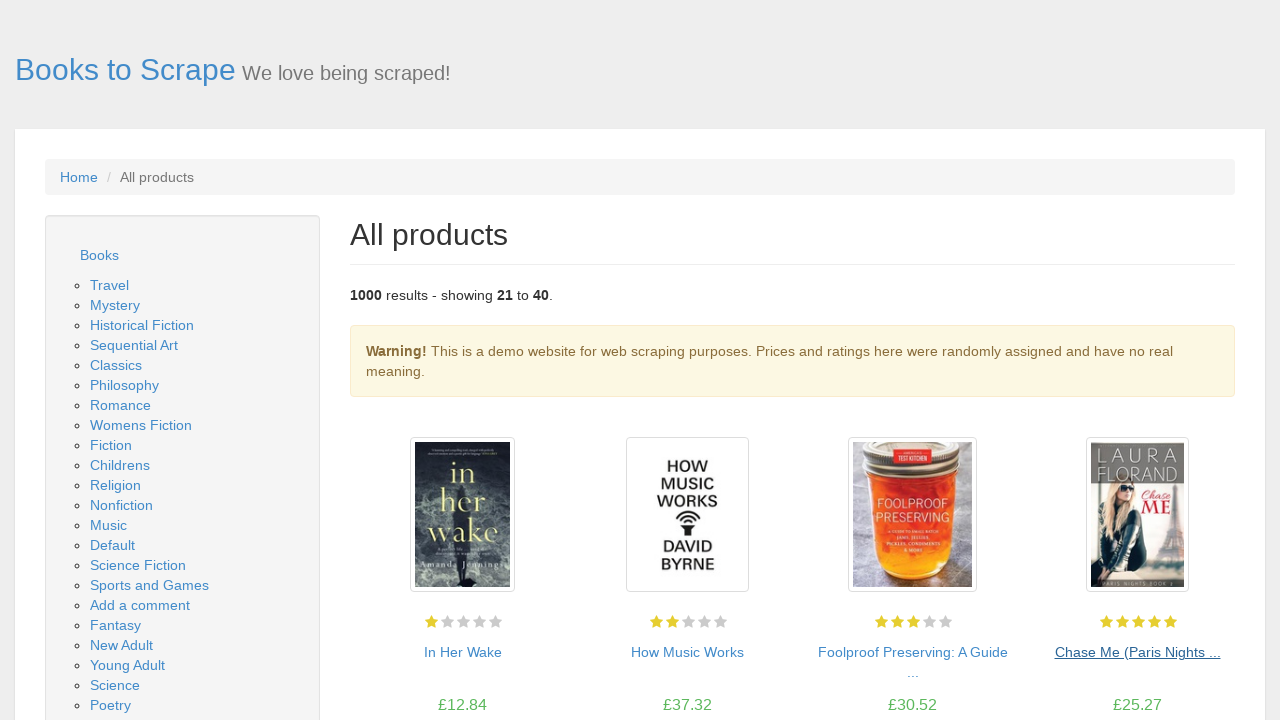

Verified book prices are displayed on page 2
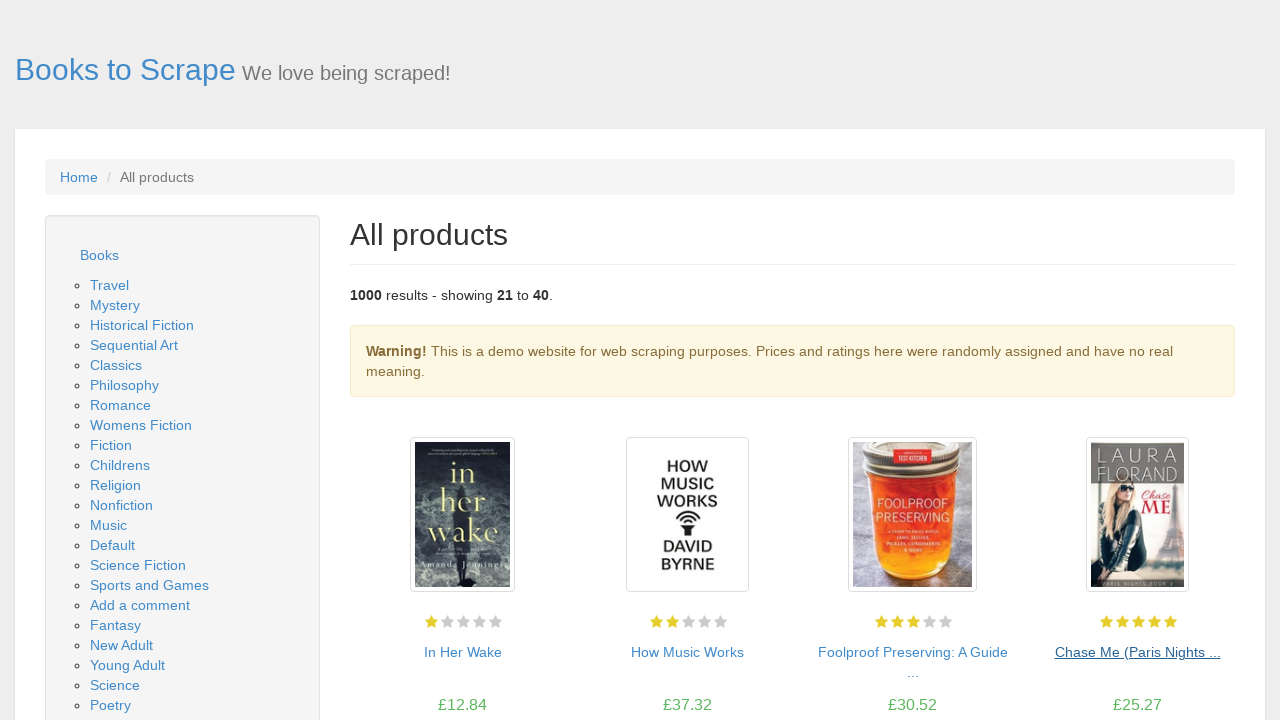

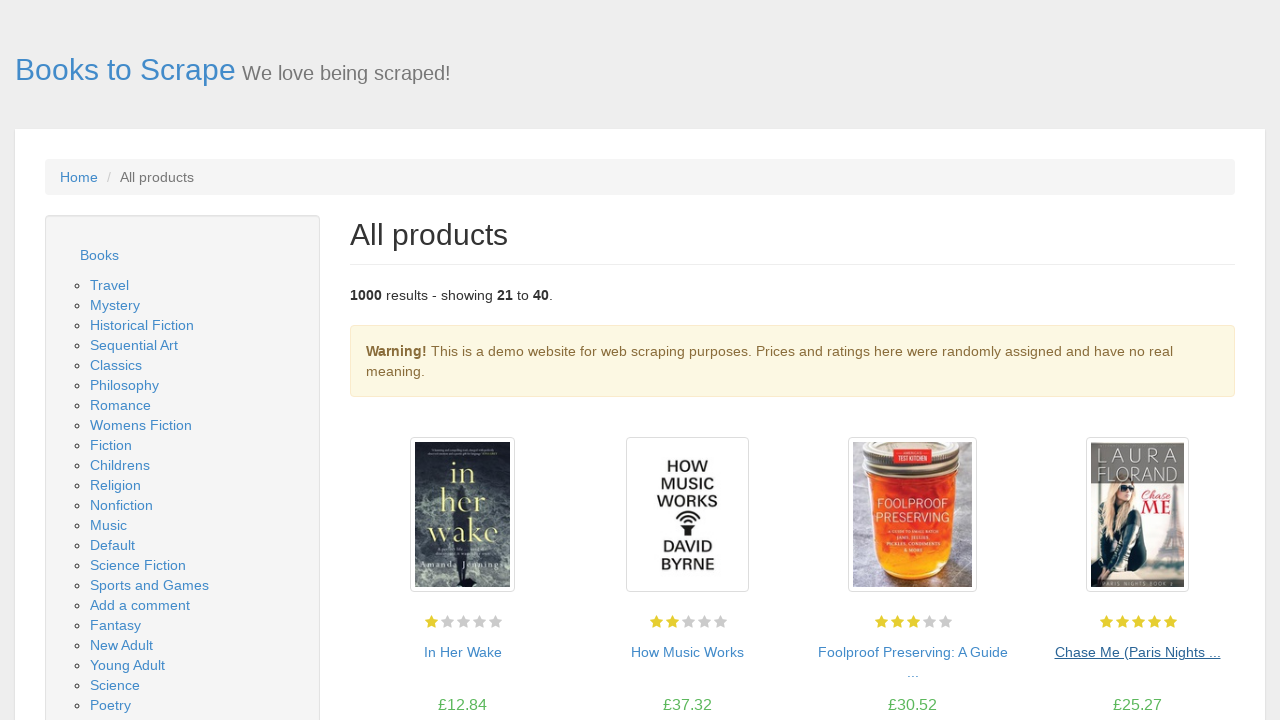